Tests deposit functionality by logging in as a customer, making a deposit, and verifying the balance is updated correctly

Starting URL: https://www.globalsqa.com/angularJs-protractor/BankingProject/#/login

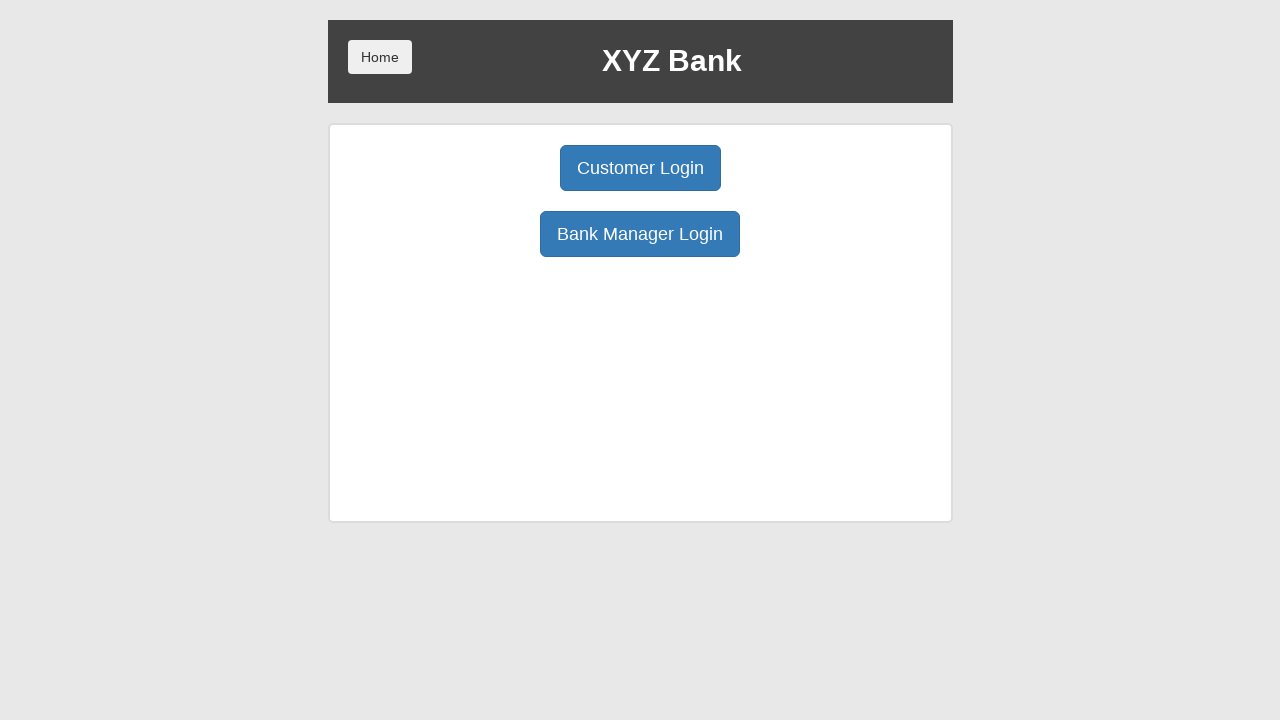

Clicked Customer Login button at (640, 168) on button[ng-click='customer()']
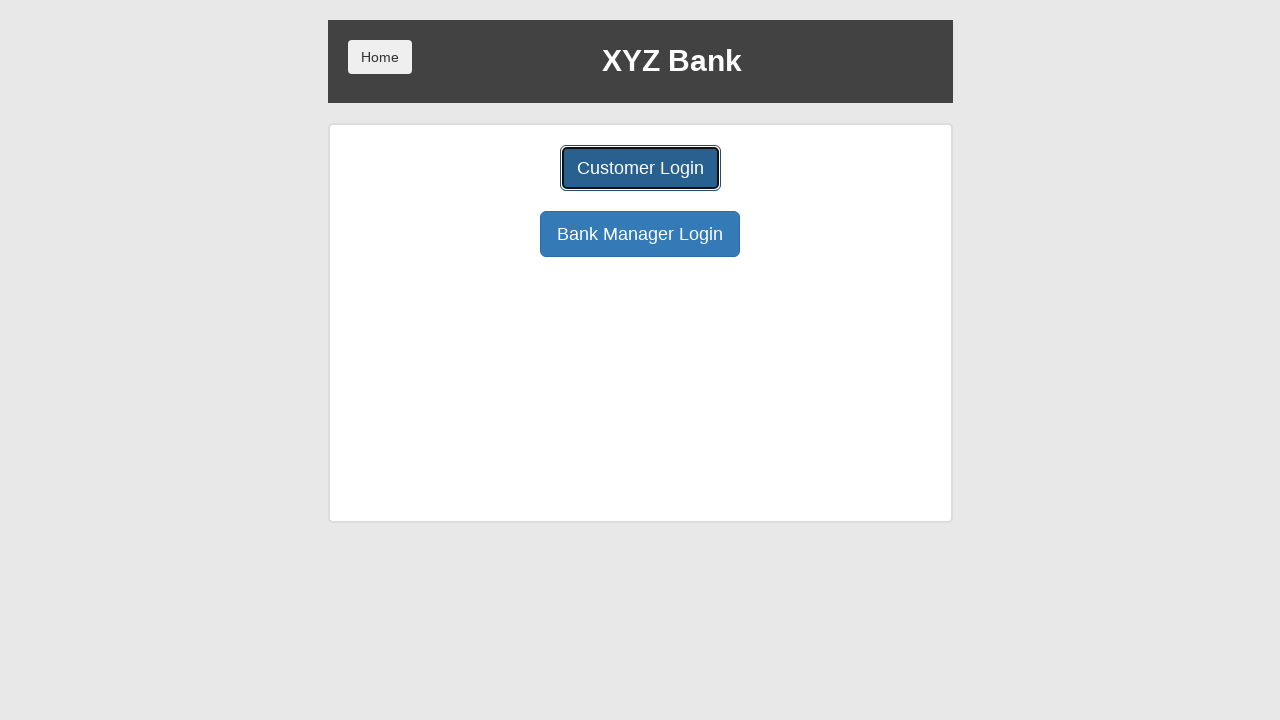

Selected Harry Potter from customer dropdown on #userSelect
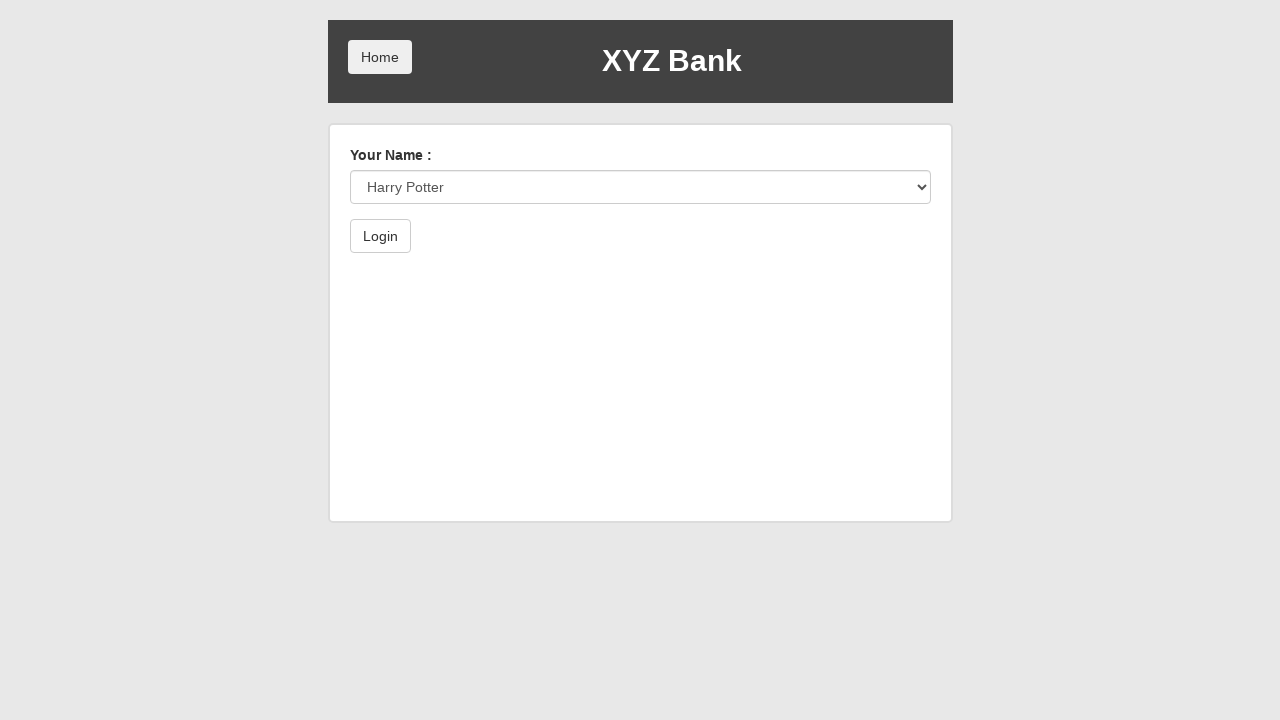

Clicked login button to authenticate at (380, 236) on form[name='myForm'] button
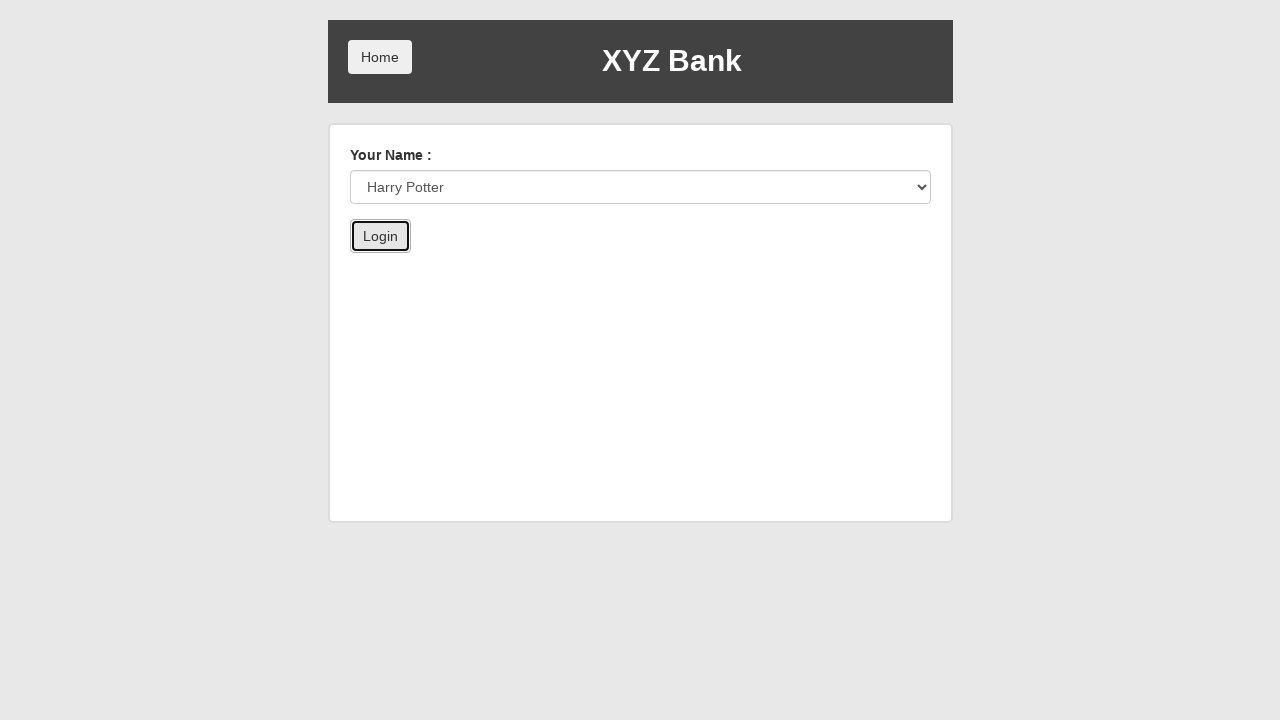

Account page loaded with deposit button visible
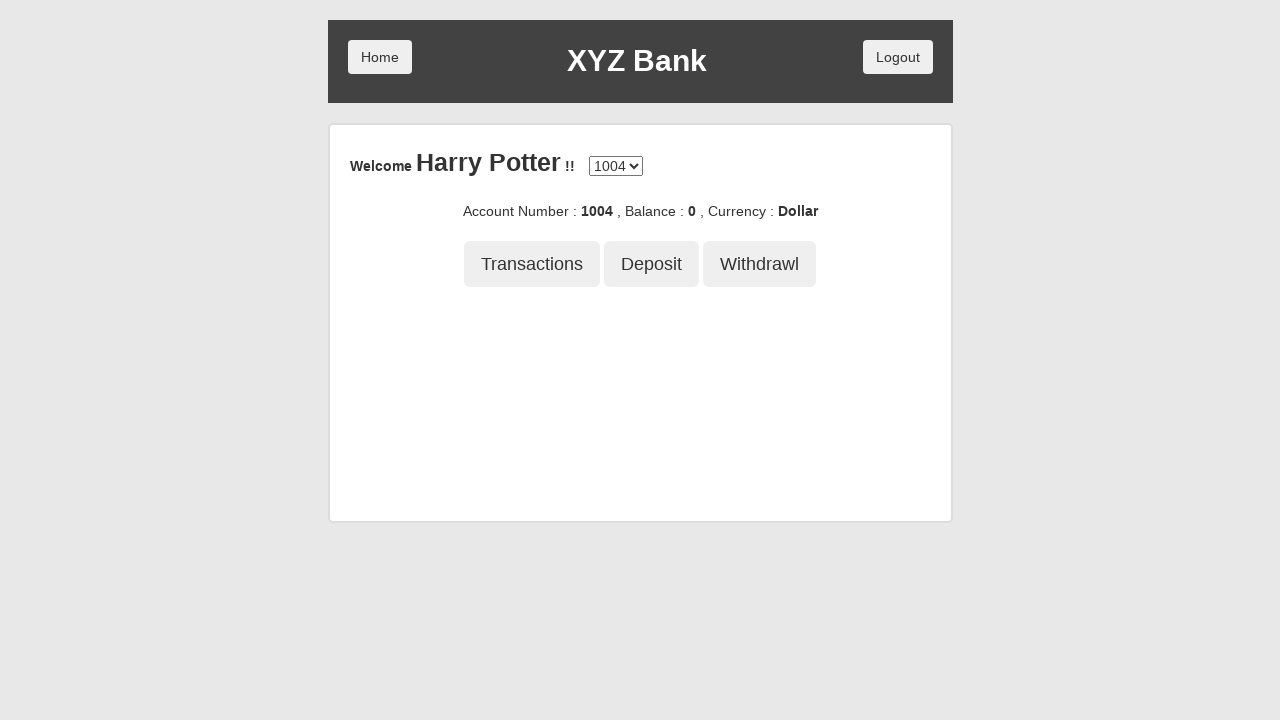

Clicked Deposit tab at (652, 264) on div.center > button:nth-child(2)
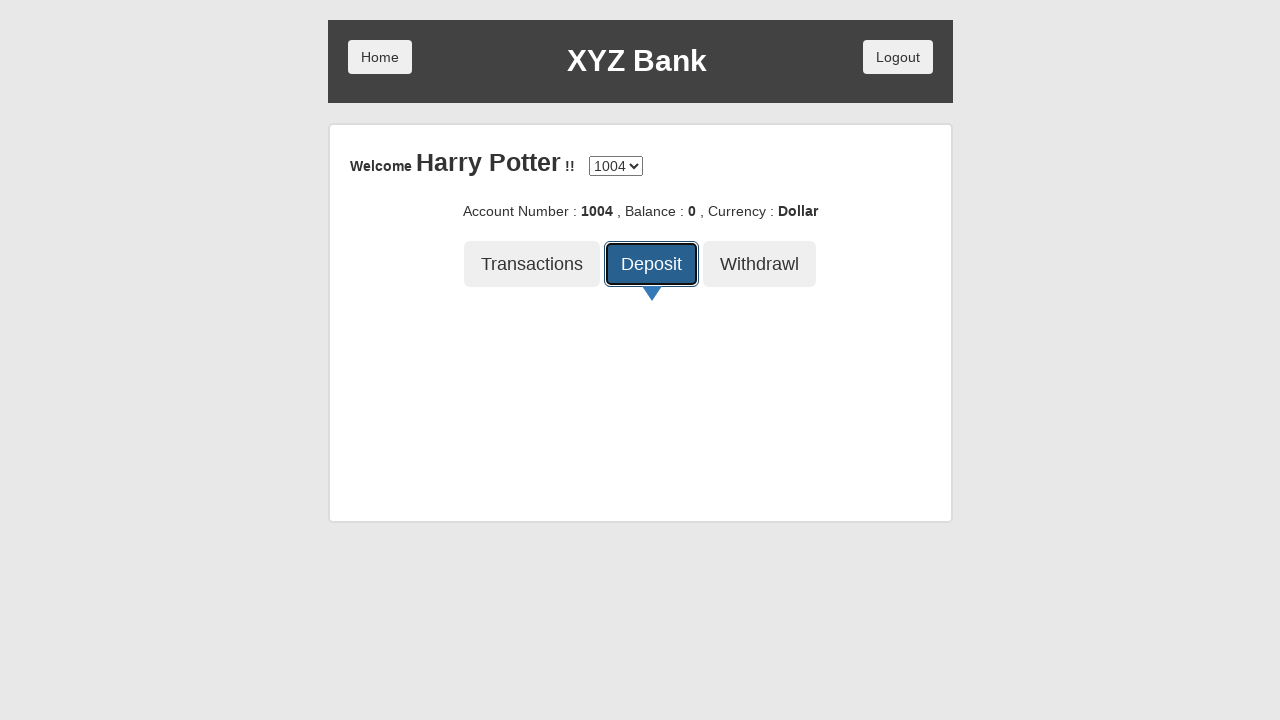

Entered deposit amount of 10 on input[type='number']
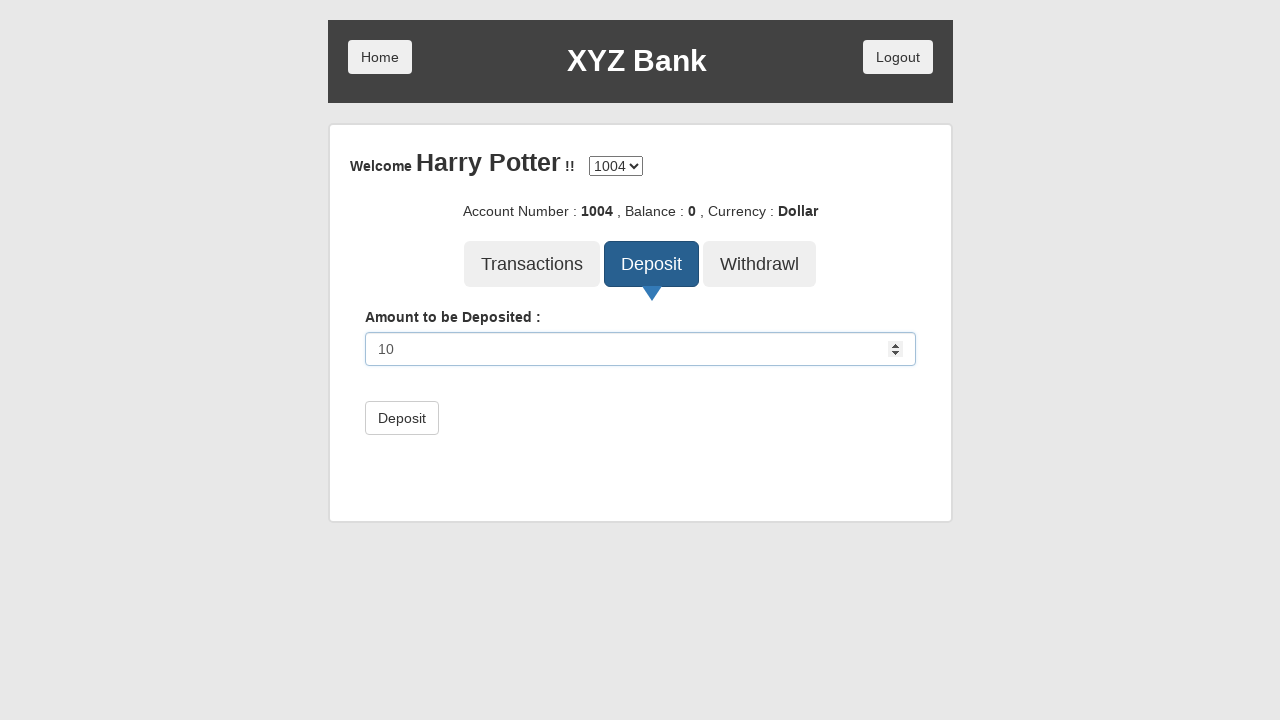

Clicked Deposit submit button at (402, 418) on form[name='myForm'] button
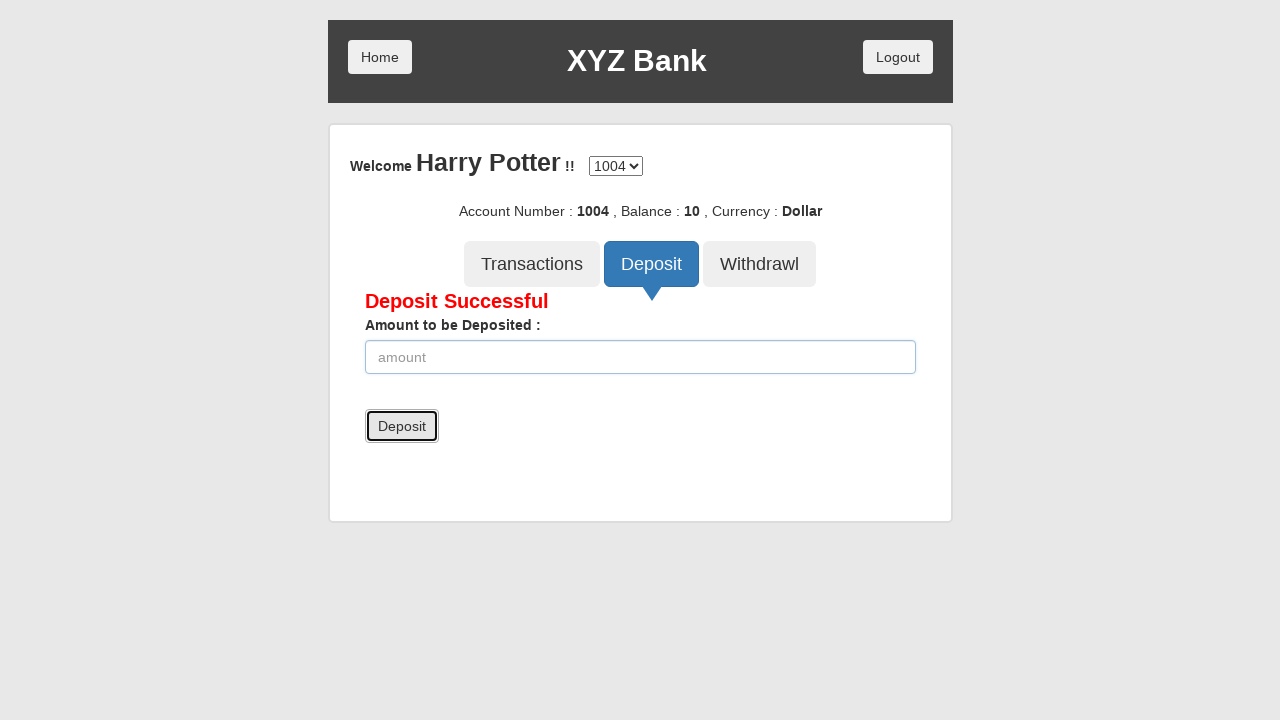

Deposit success message appeared and balance was updated
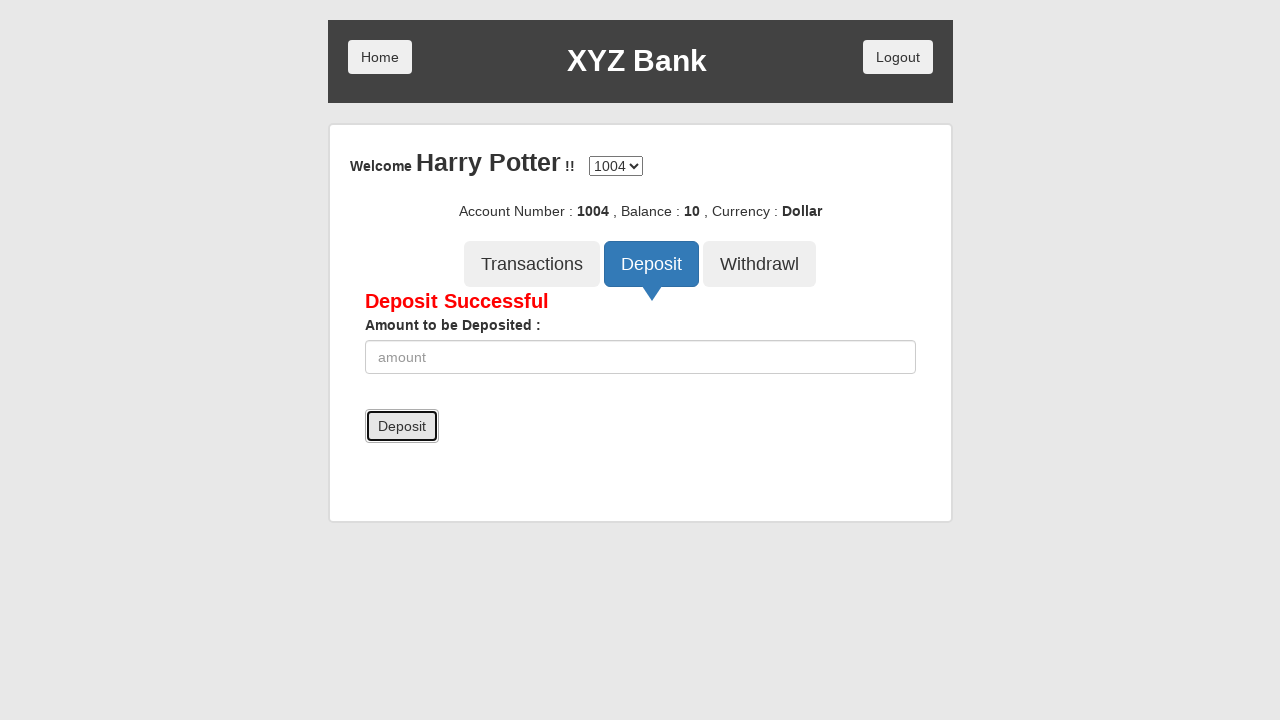

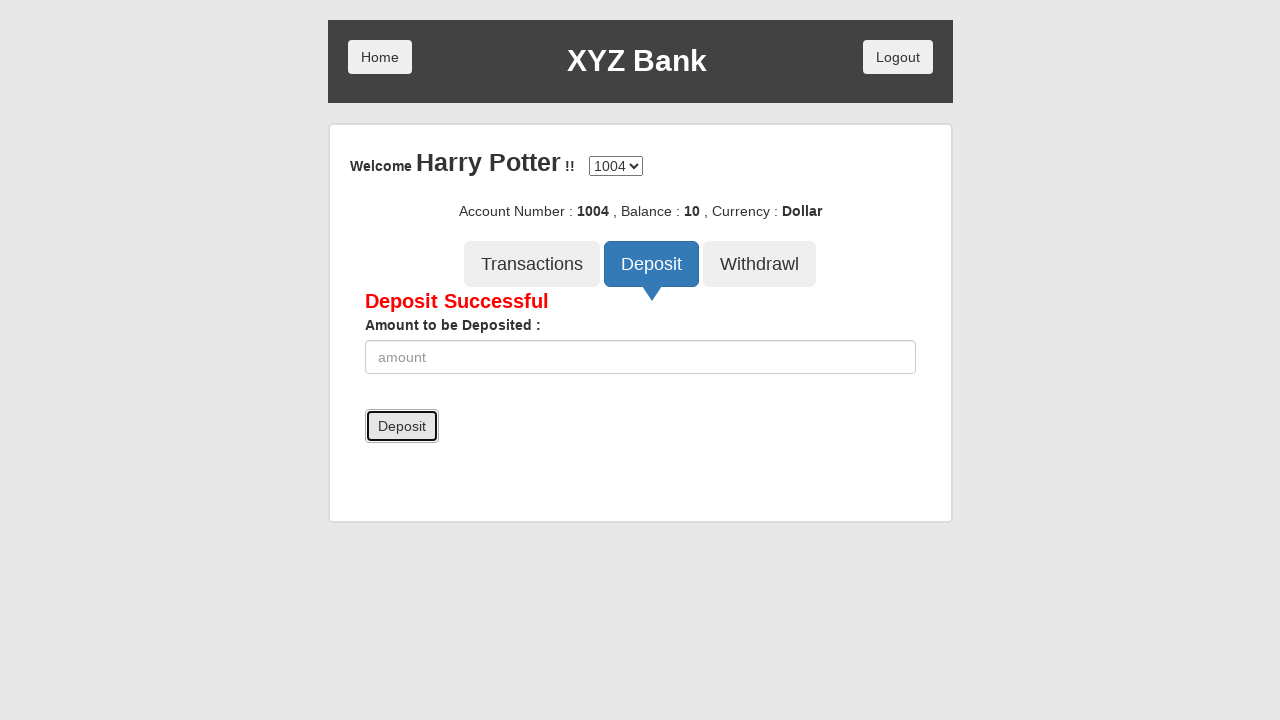